Tests a vegetable shopping site by searching for products containing 'ca', verifying 4 products are displayed, adding items to cart by index and by product name (Cashews), and verifying the brand text is 'GREENKART'

Starting URL: https://rahulshettyacademy.com/seleniumPractise/#/

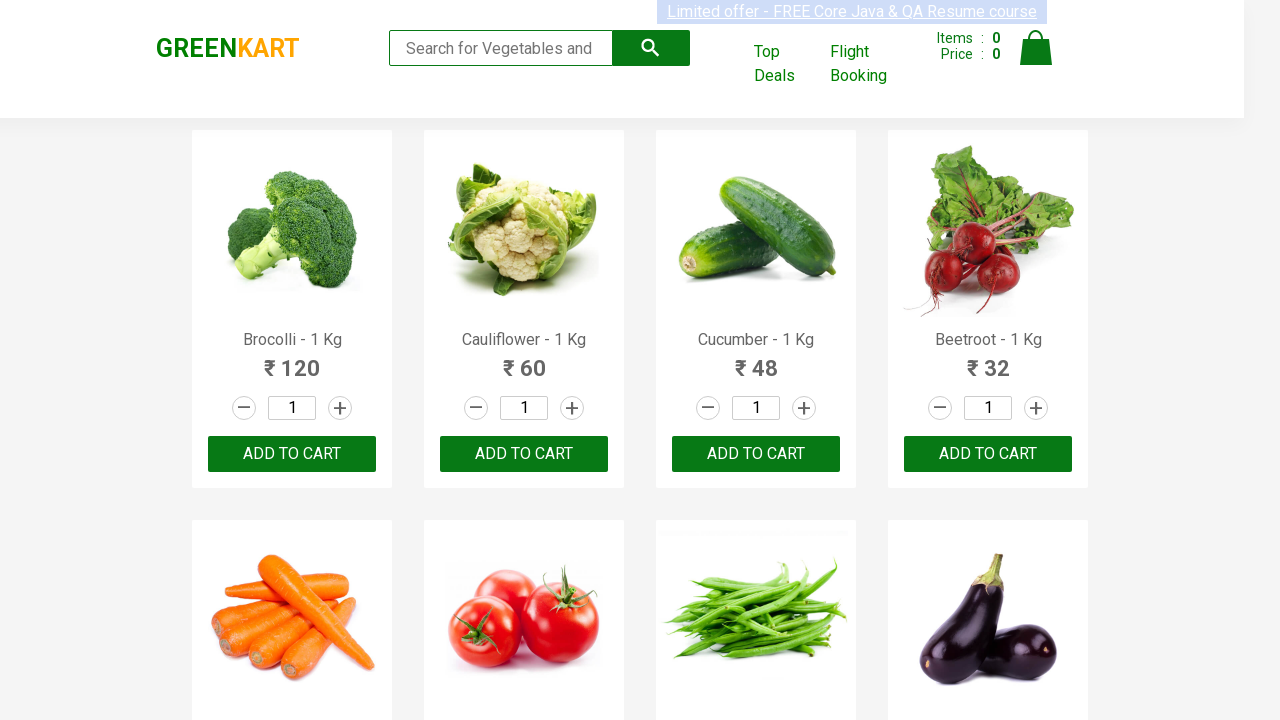

Filled search box with 'ca' on .search-keyword
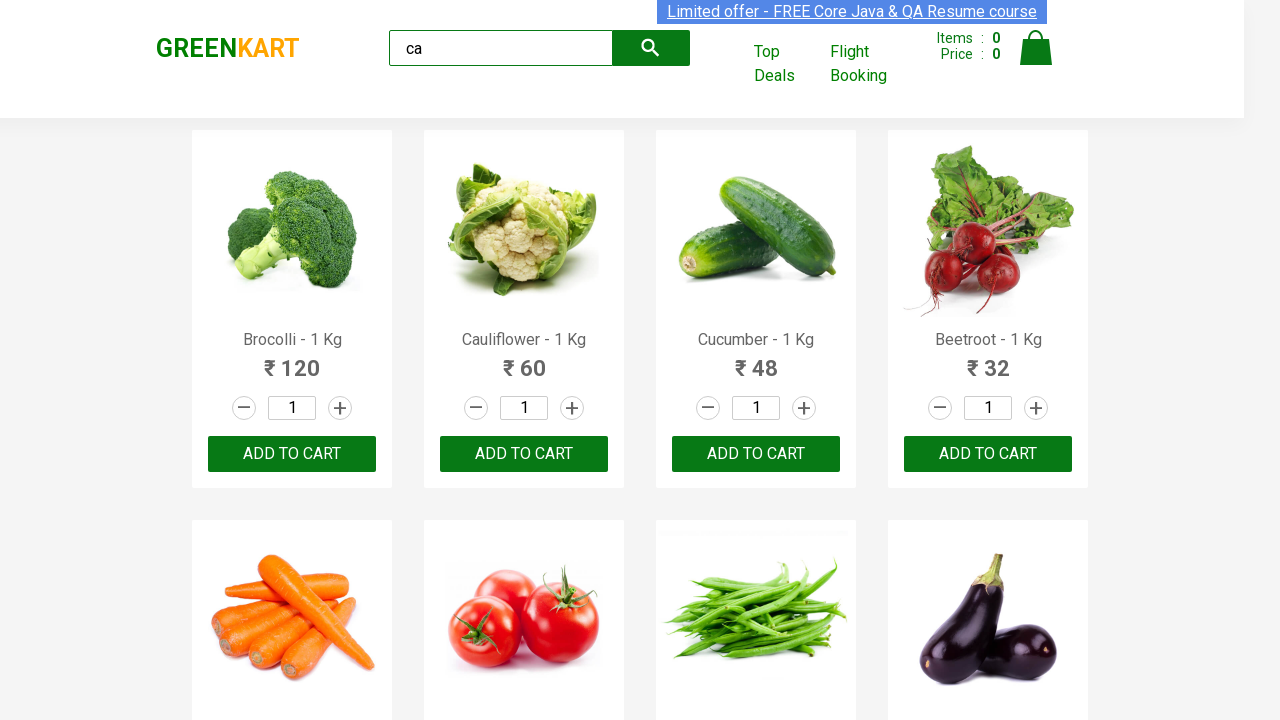

Waited 2 seconds for search results to filter
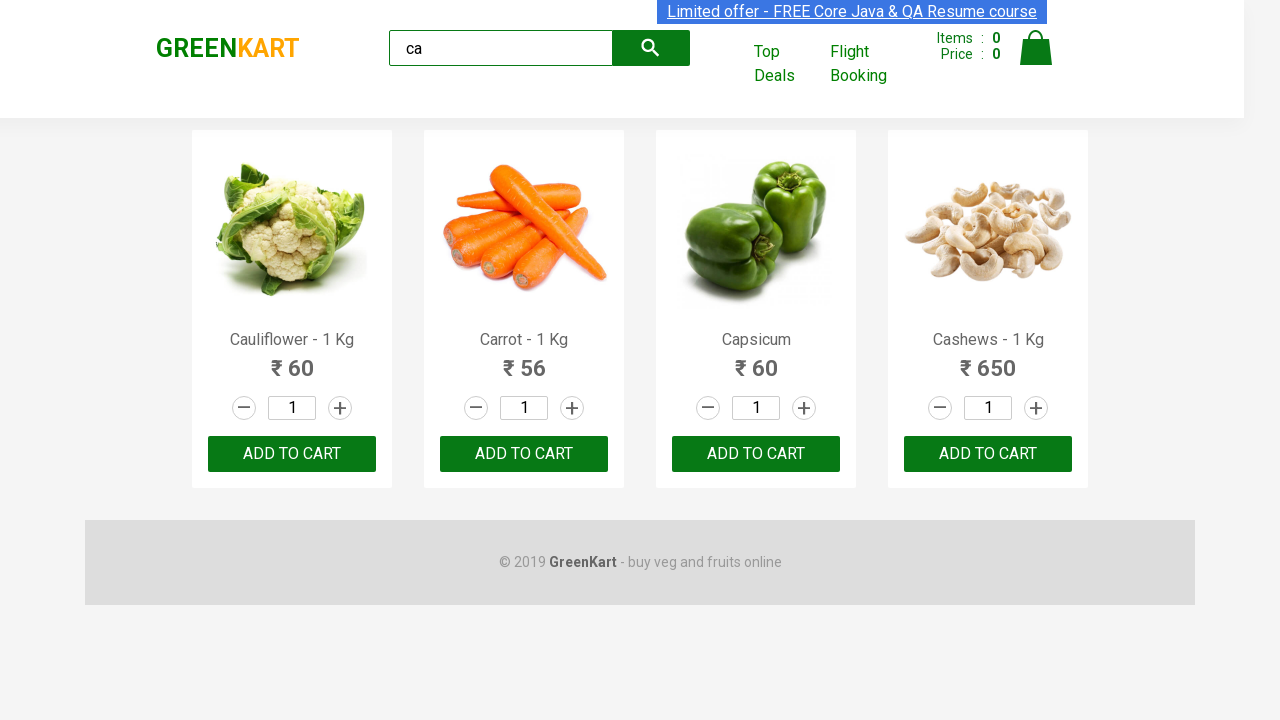

Verified 4 products are displayed
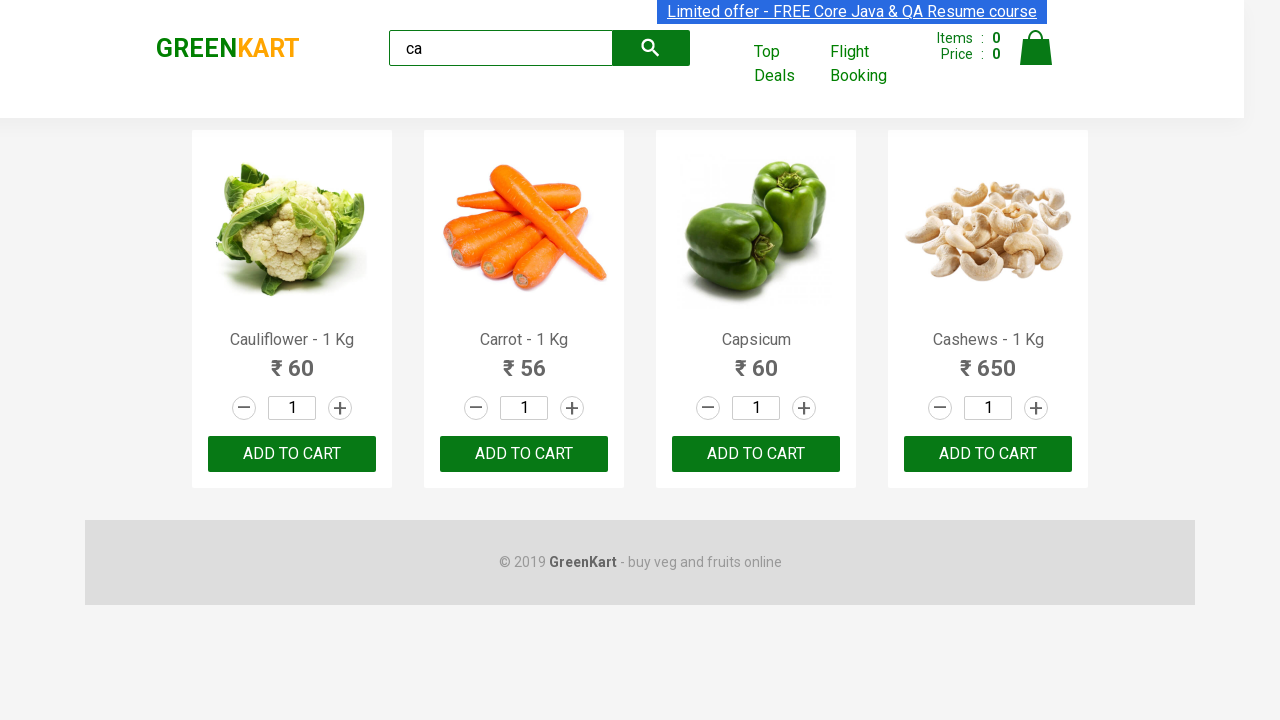

Clicked ADD TO CART on the second product at (524, 454) on .products .product >> nth=1 >> text=ADD TO CART
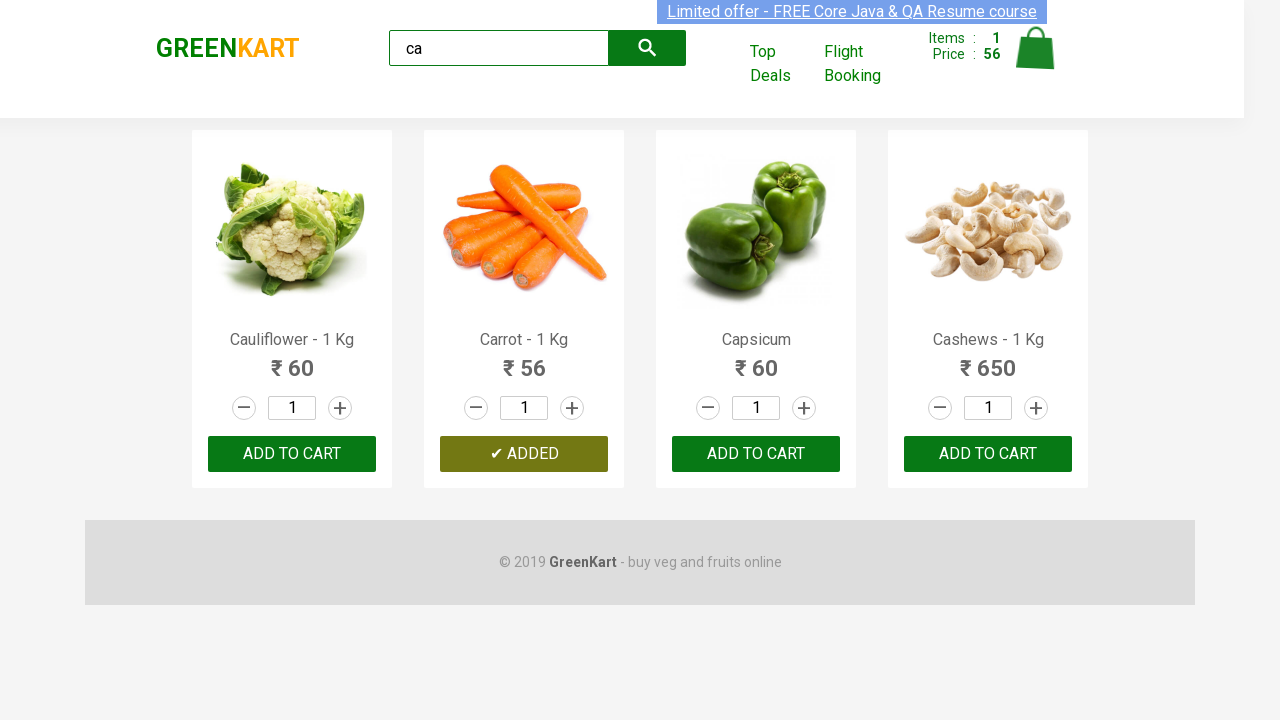

Found and clicked ADD TO CART for Cashews product at (988, 454) on .products .product >> nth=3 >> button
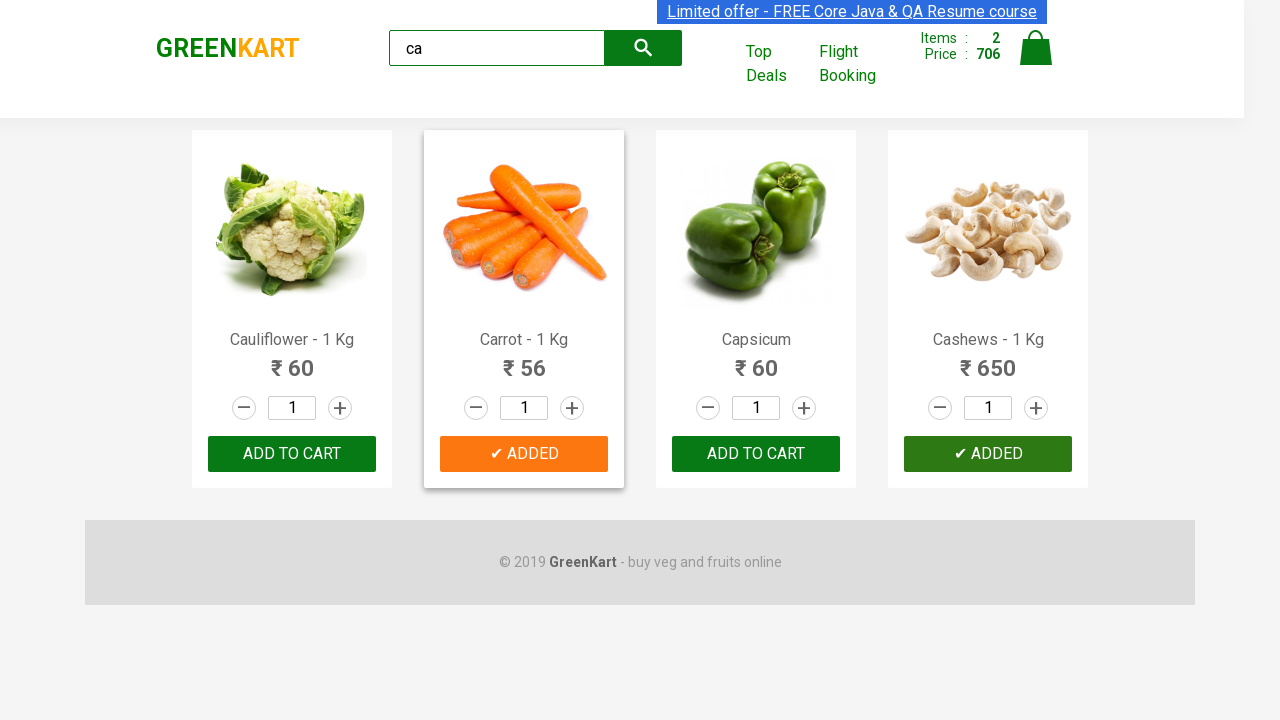

Verified brand text is 'GREENKART'
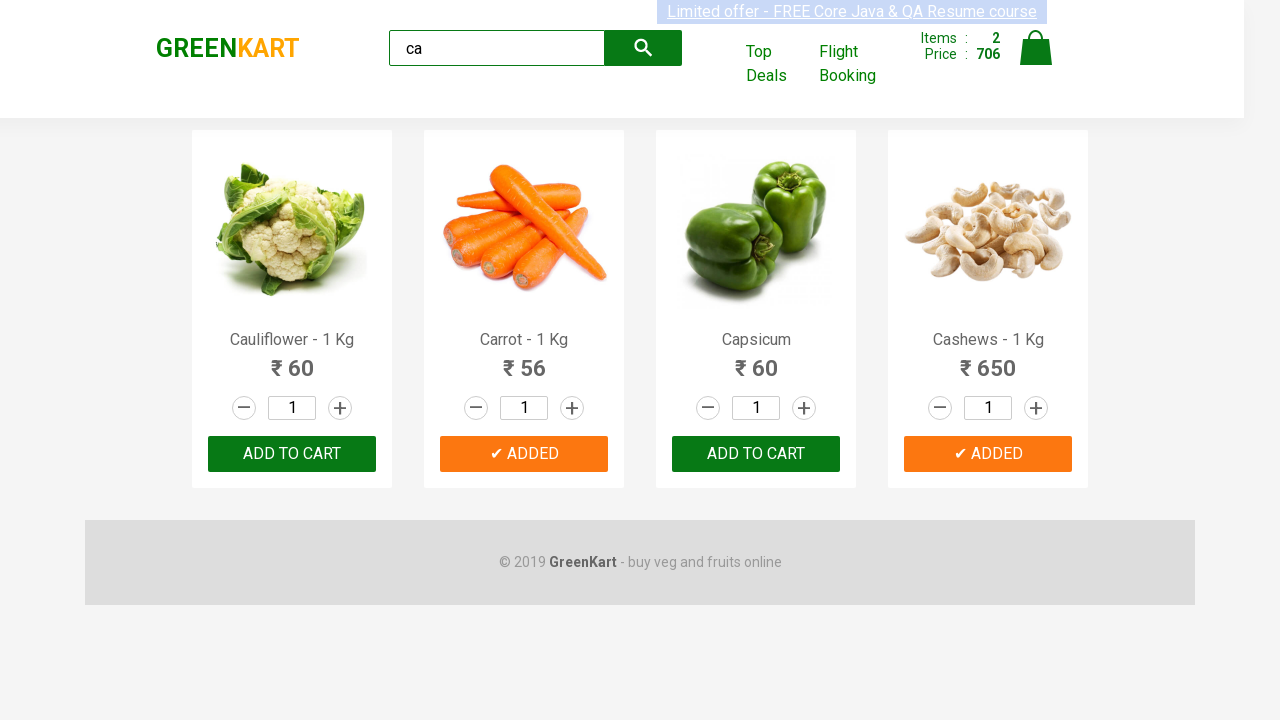

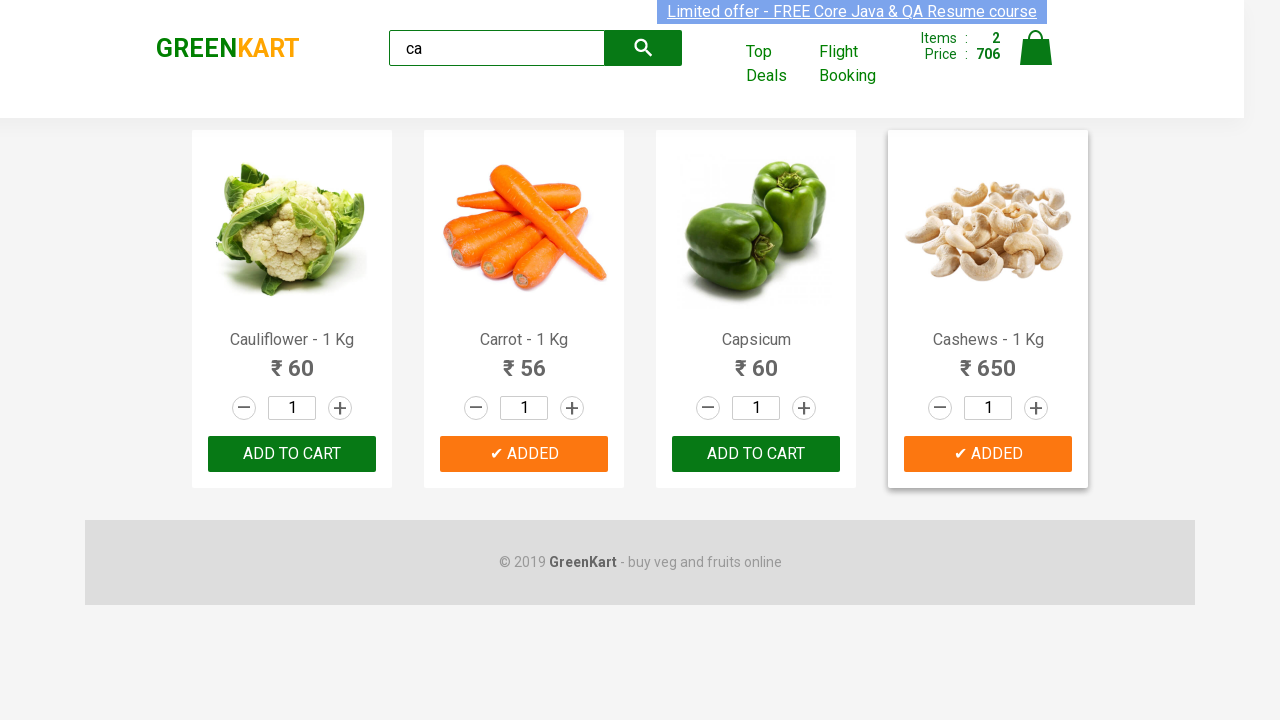